Waits for a price to reach $100, then solves a mathematical problem by calculating the natural logarithm of a trigonometric expression and submitting the answer

Starting URL: http://suninjuly.github.io/explicit_wait2.html

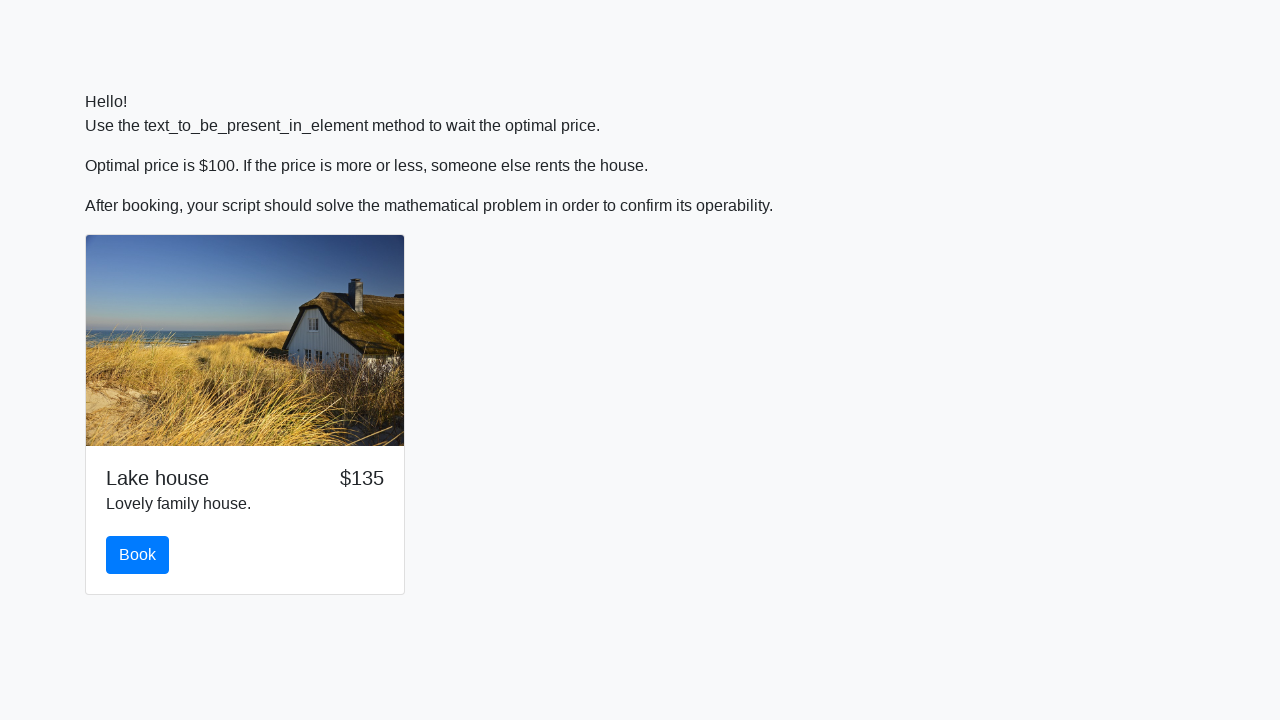

Waited for price to reach $100
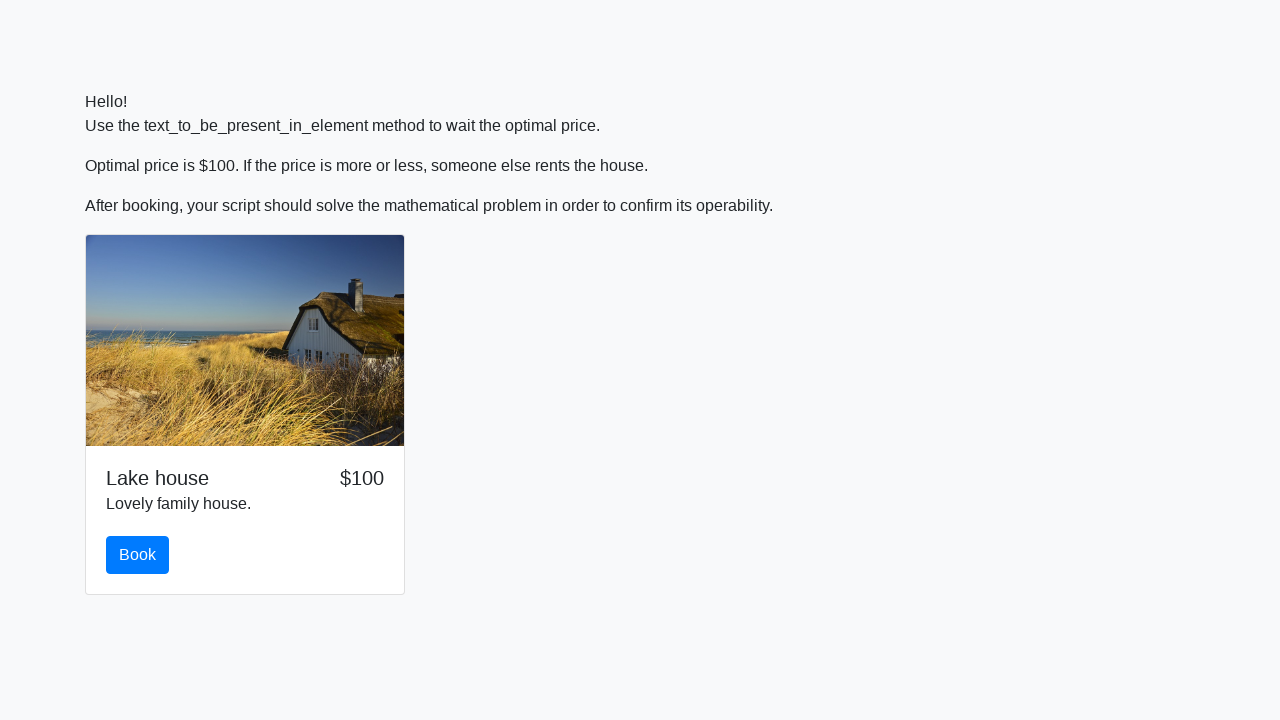

Clicked the book button at (138, 555) on #book
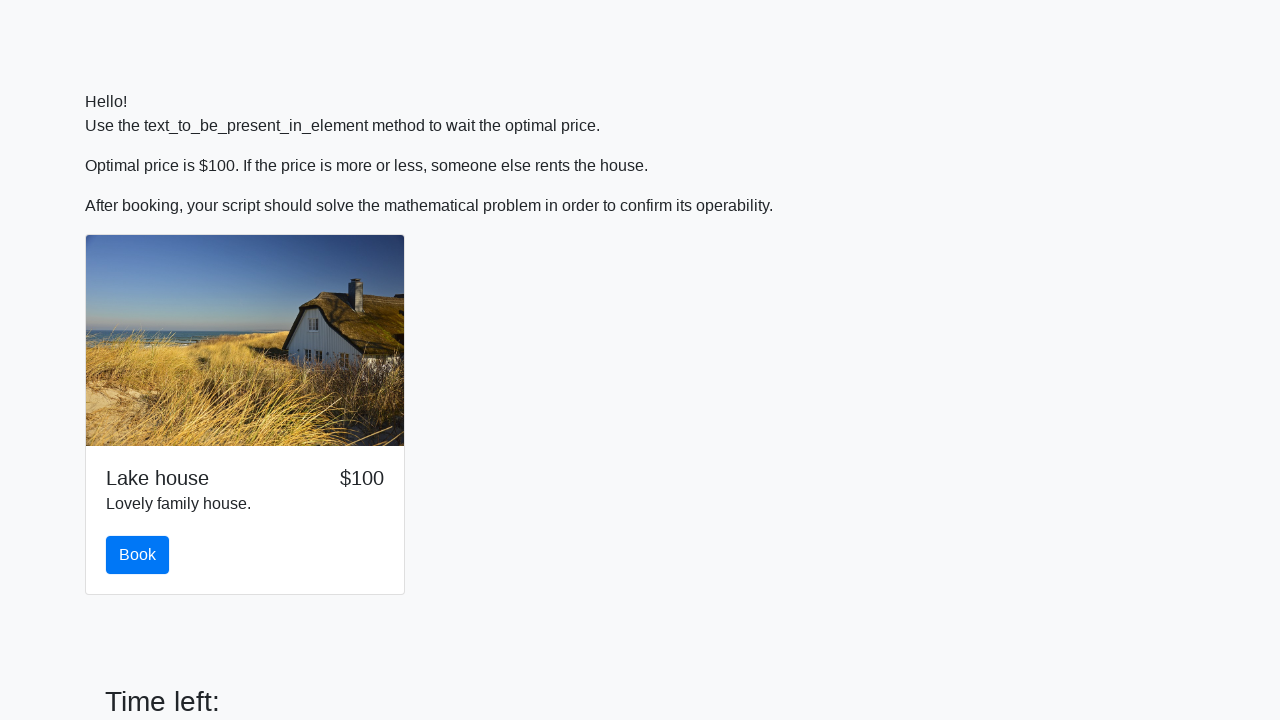

Retrieved input value: 585
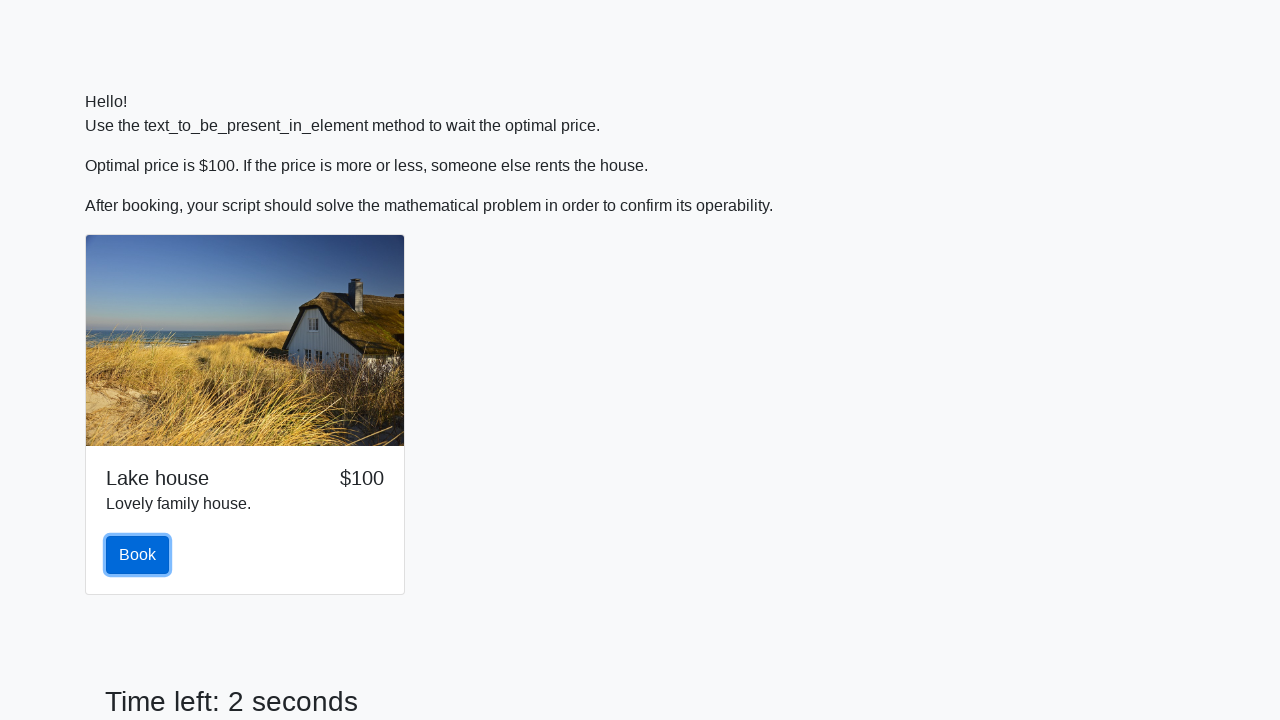

Calculated answer using natural logarithm of trigonometric expression: 2.0005410974571176
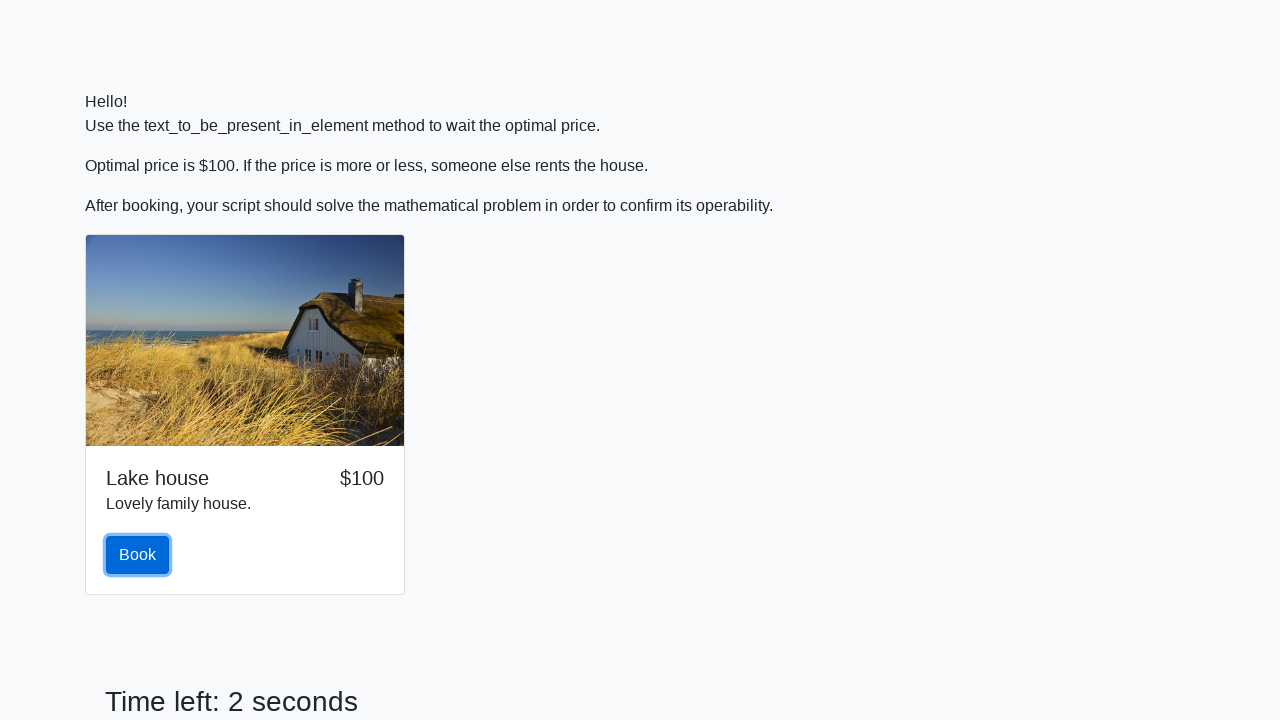

Filled answer field with calculated value on #answer
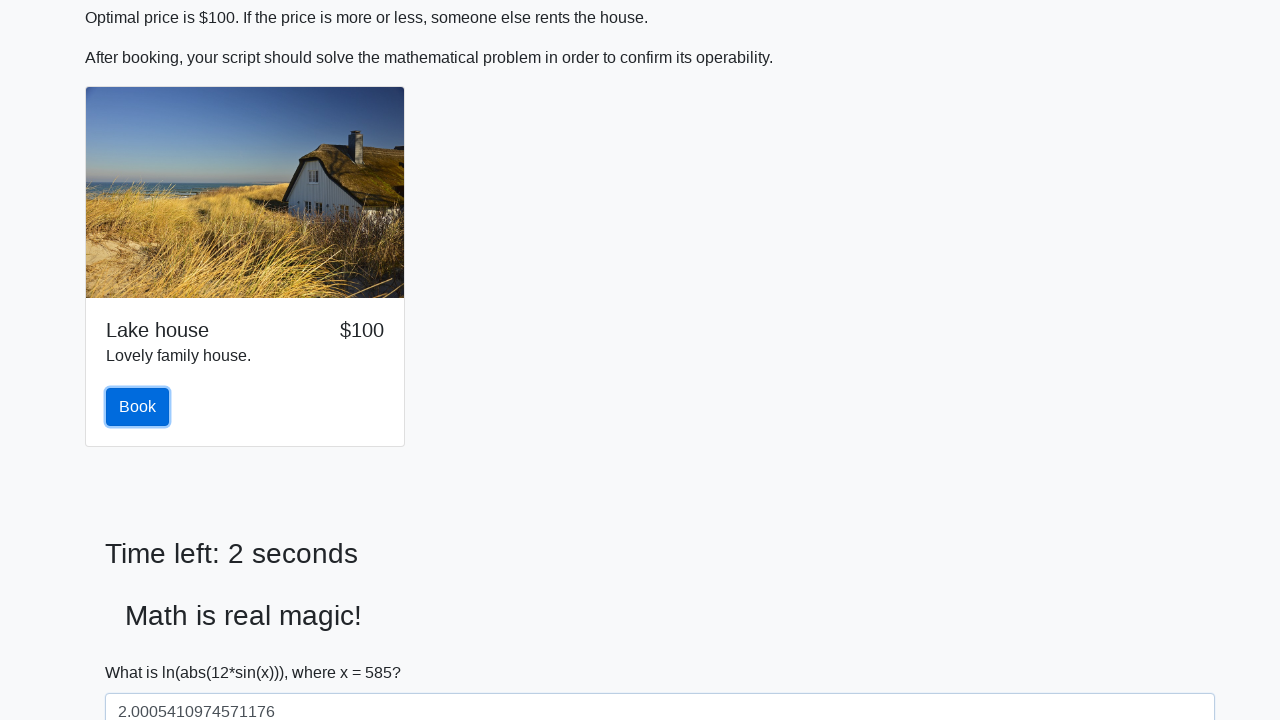

Clicked the solve button at (143, 651) on #solve
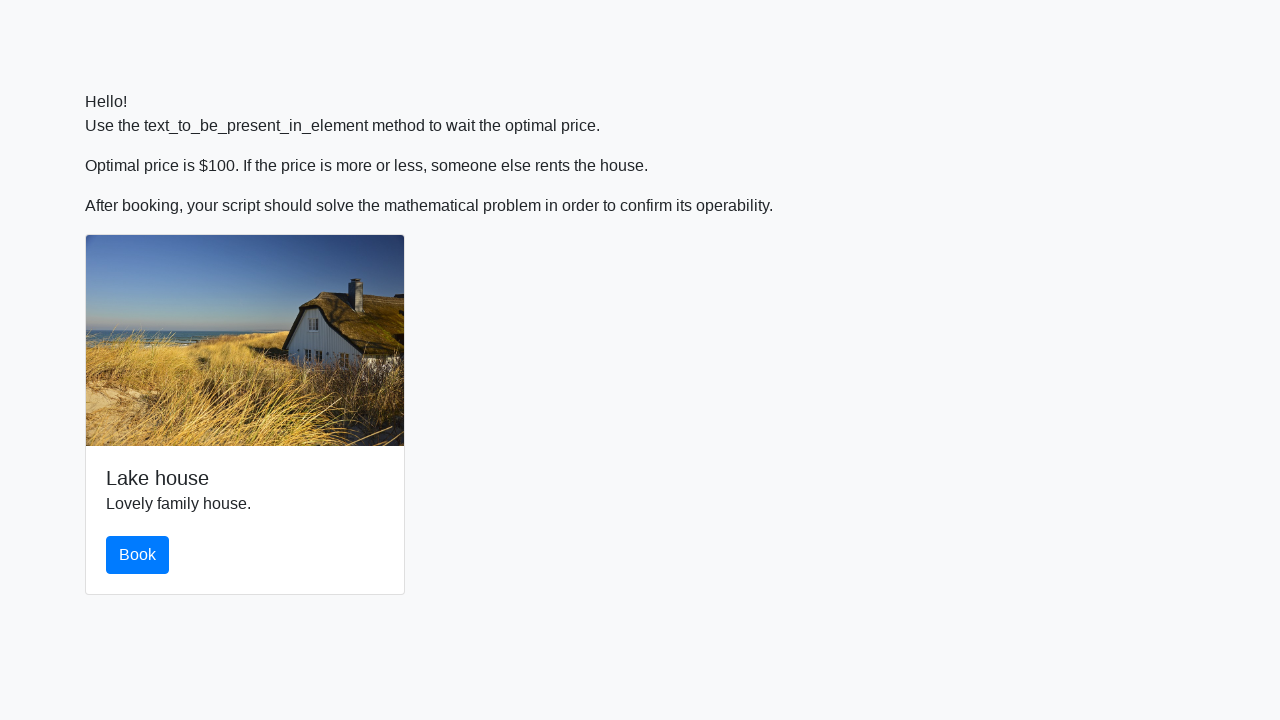

Alert dialog handler registered and accepted
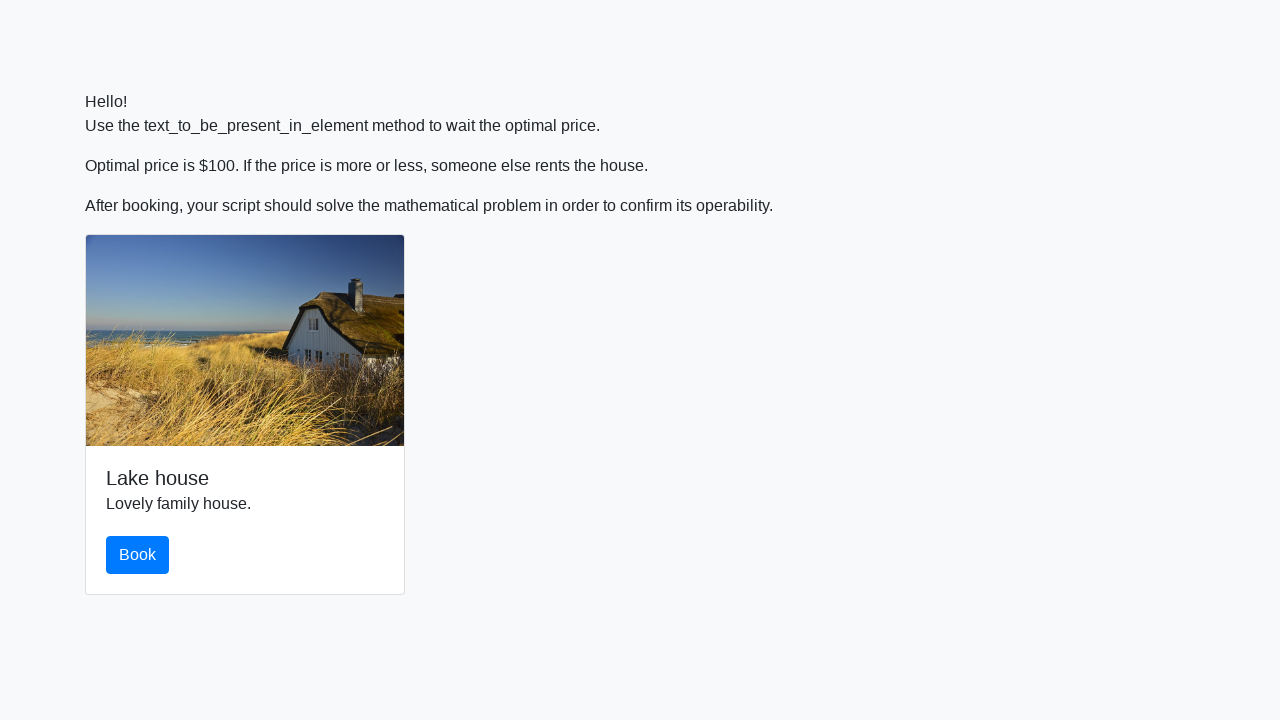

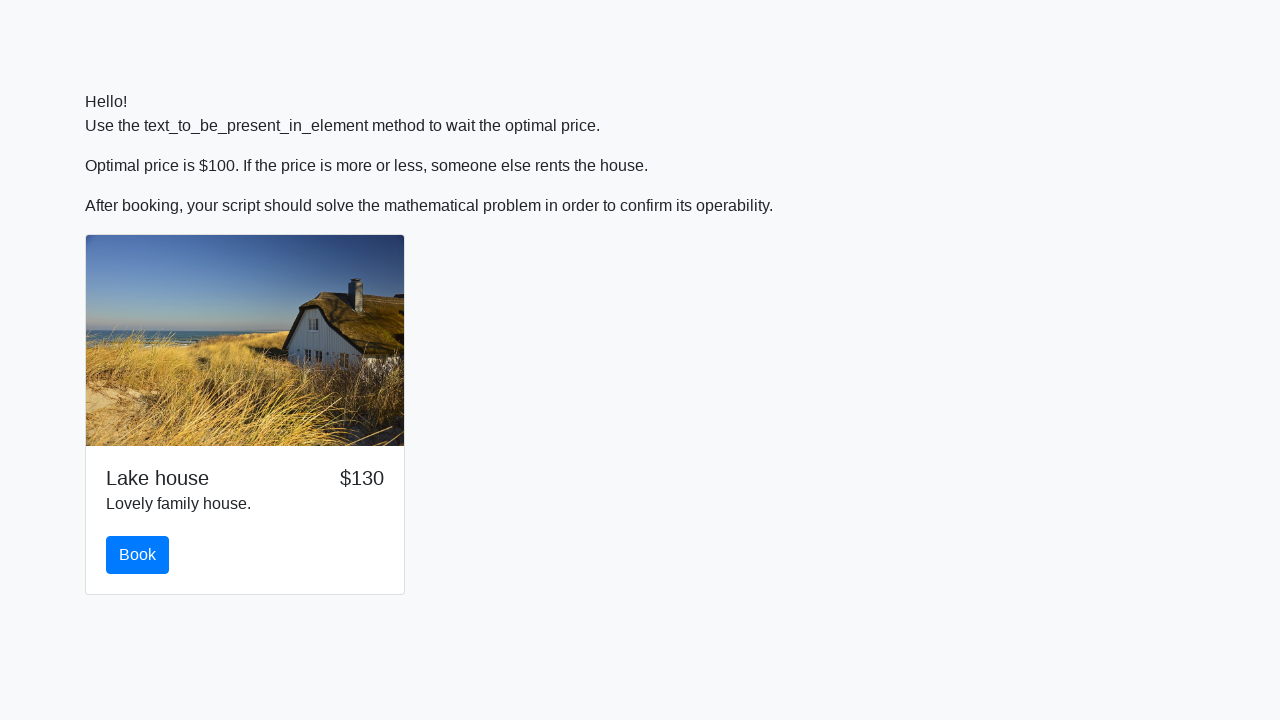